Tests search functionality with special characters "!@#$%^&*" and verifies no matching suggestions appear

Starting URL: https://www.datart.cz

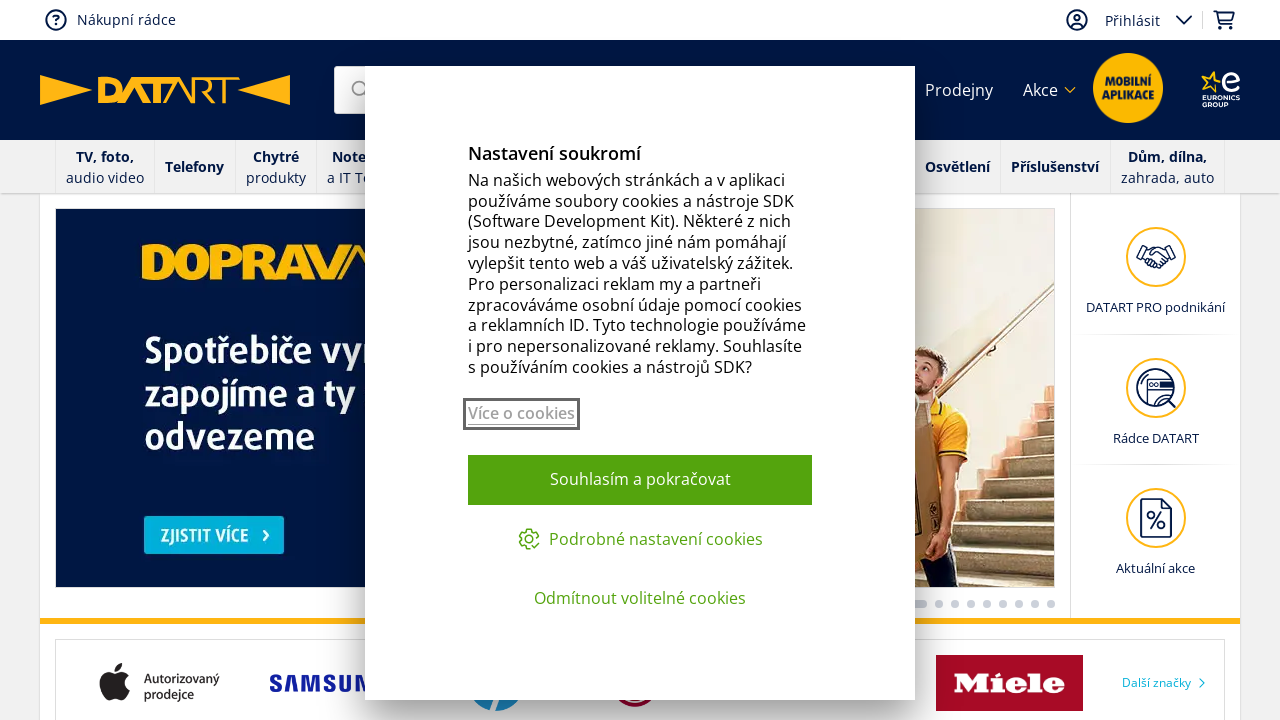

Filled search box with special characters '!@#$%^&*' on input[type='search']
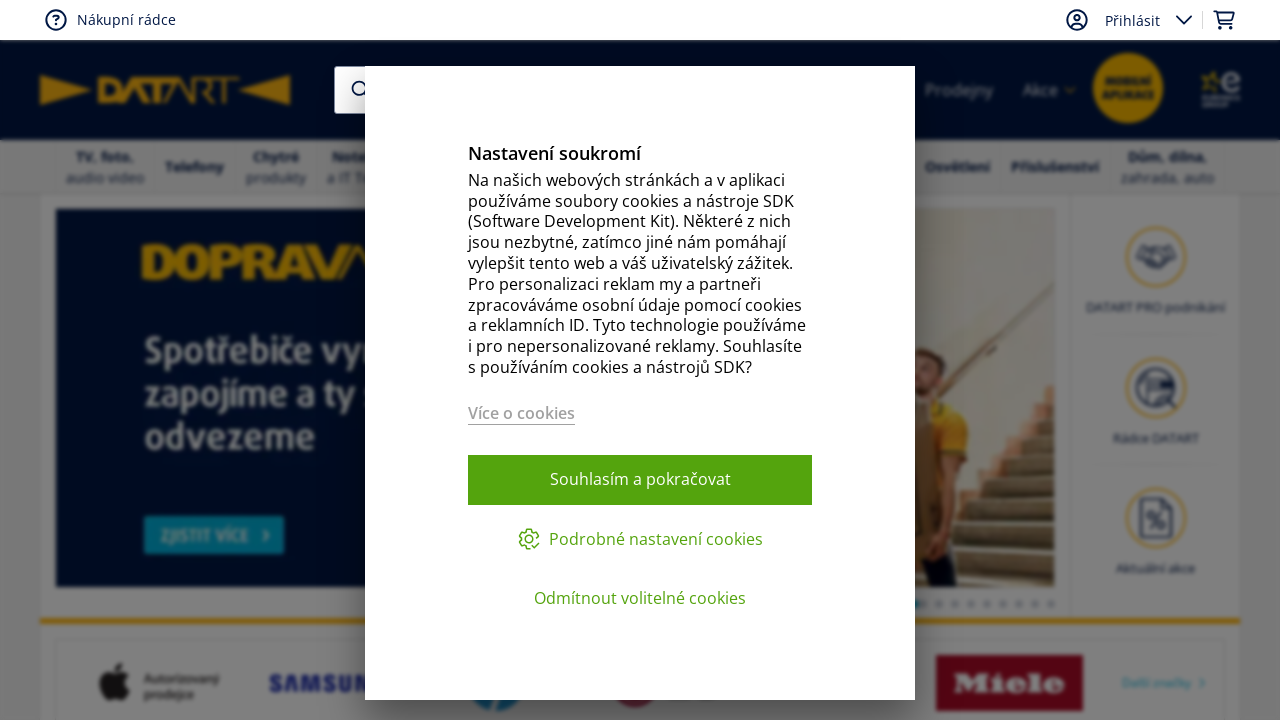

Search suggestions area appeared
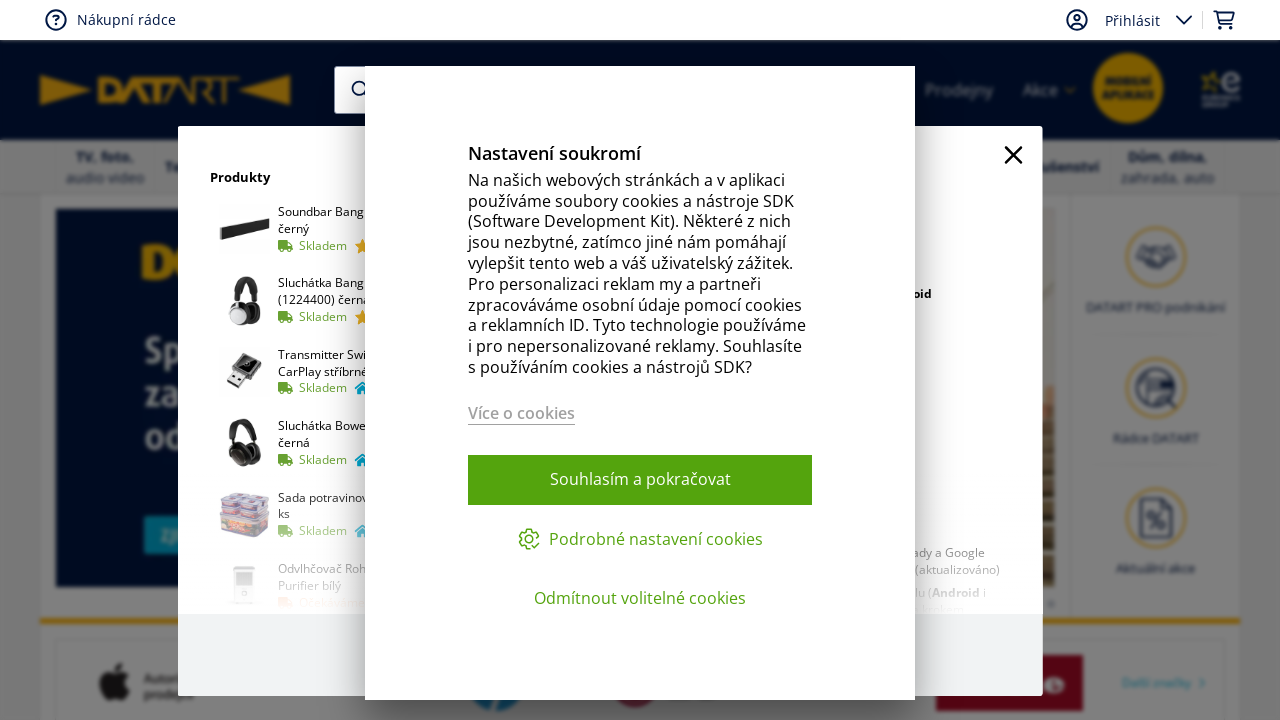

Retrieved all search suggestion text contents
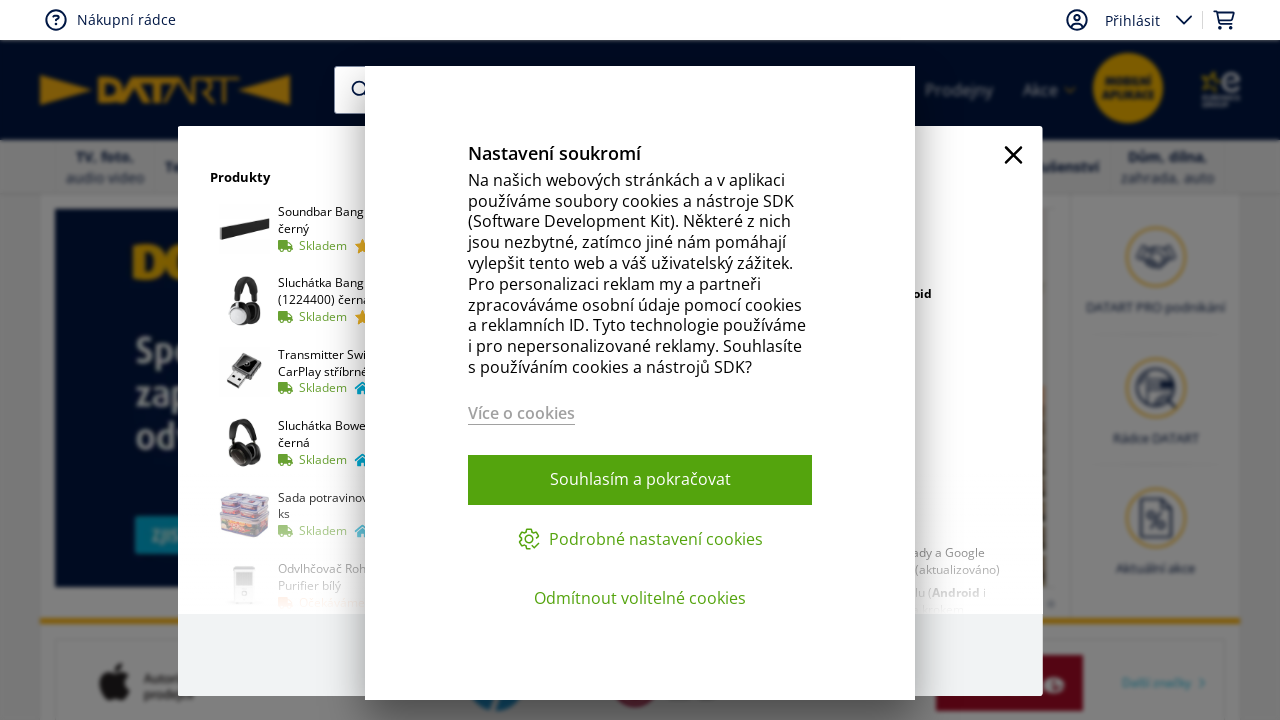

Verified no matching suggestions appear for special characters input
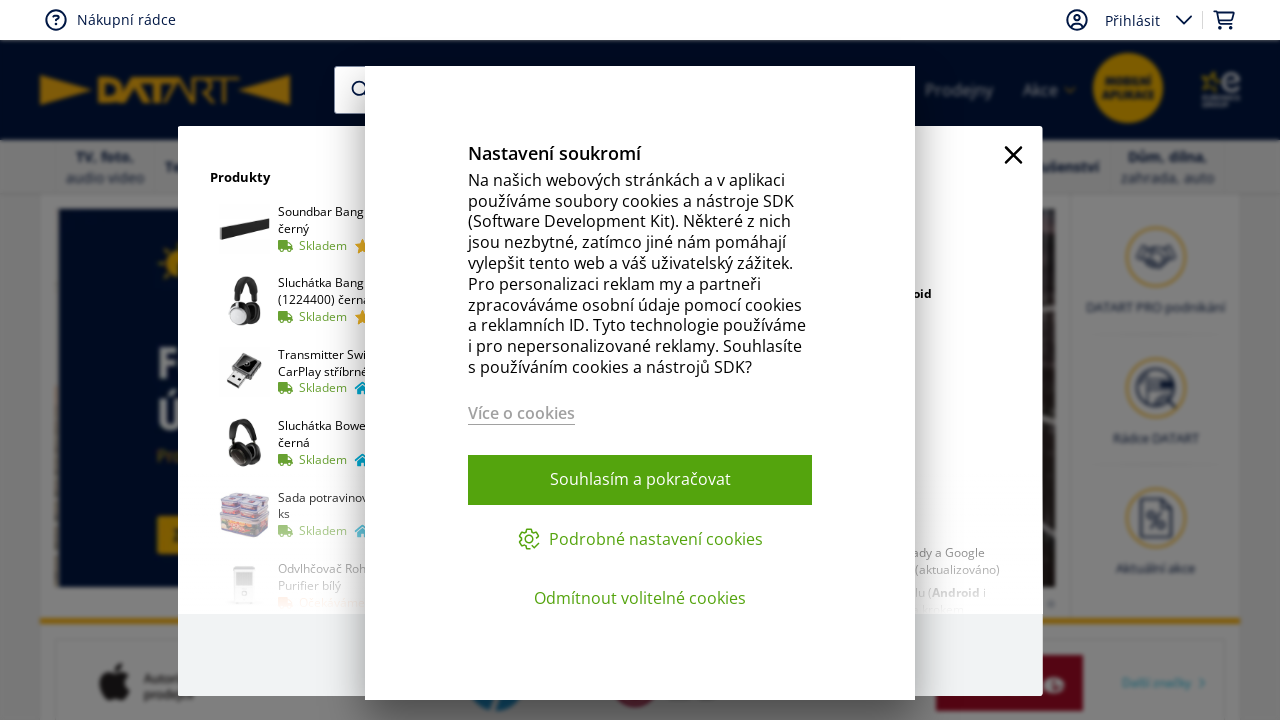

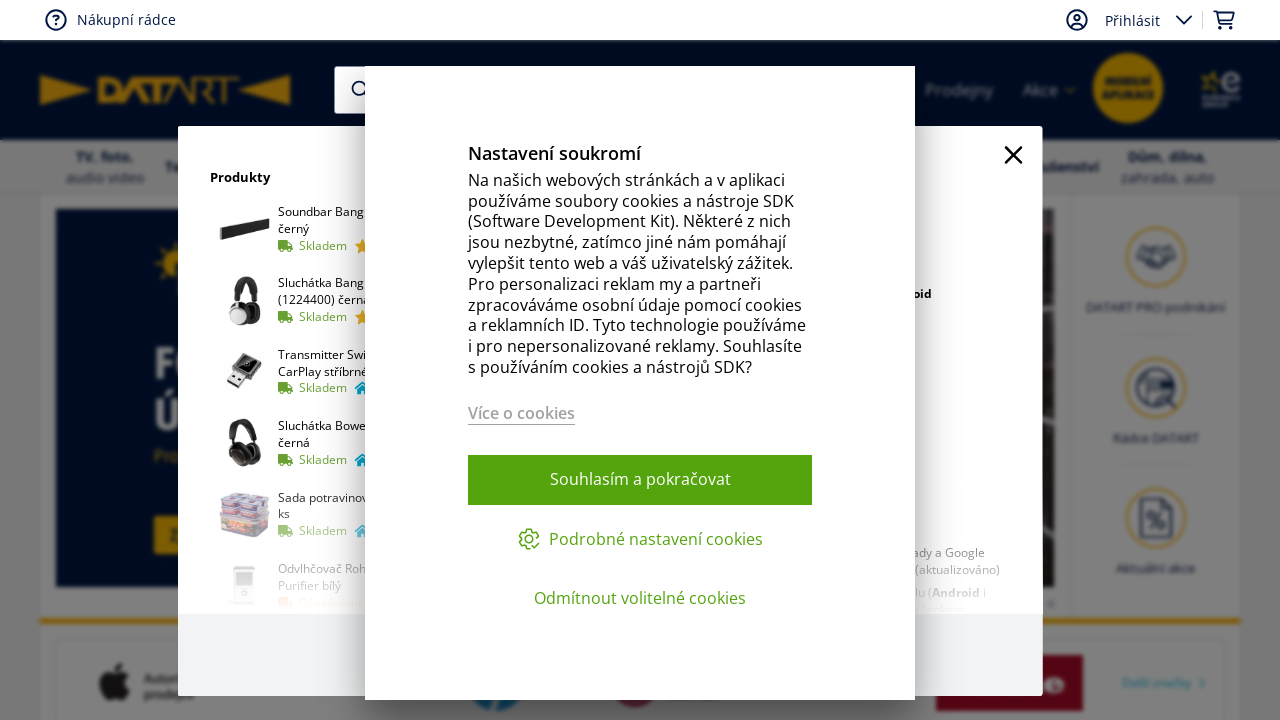